Tests delayed alert that appears after 5 seconds and accepts it

Starting URL: https://demoqa.com/alerts

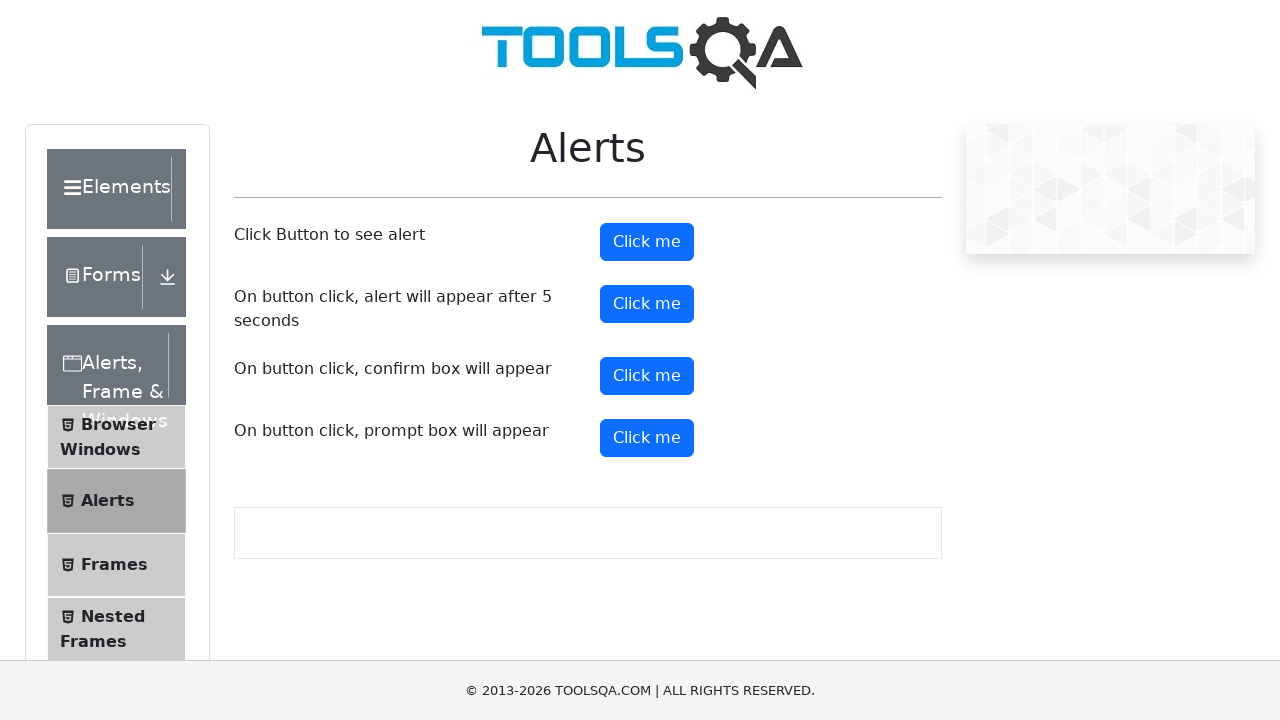

Set up dialog handler to automatically accept alerts
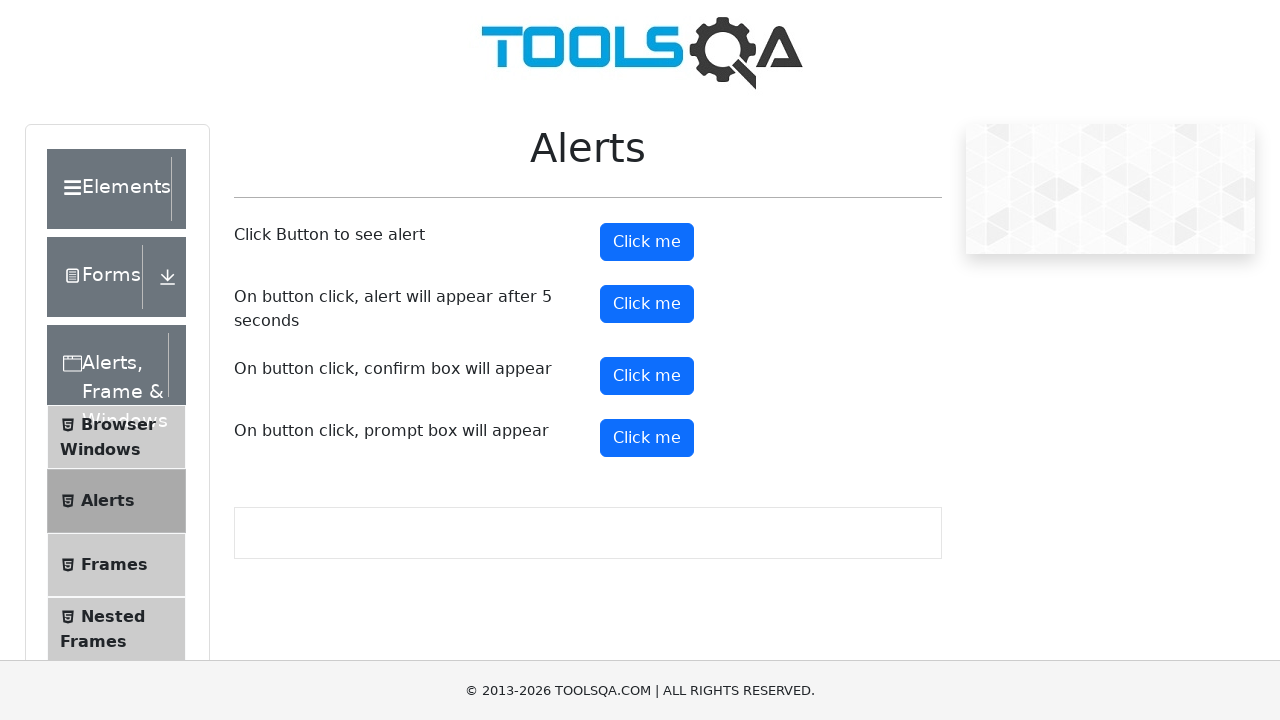

Clicked the timer alert button at (647, 304) on #timerAlertButton
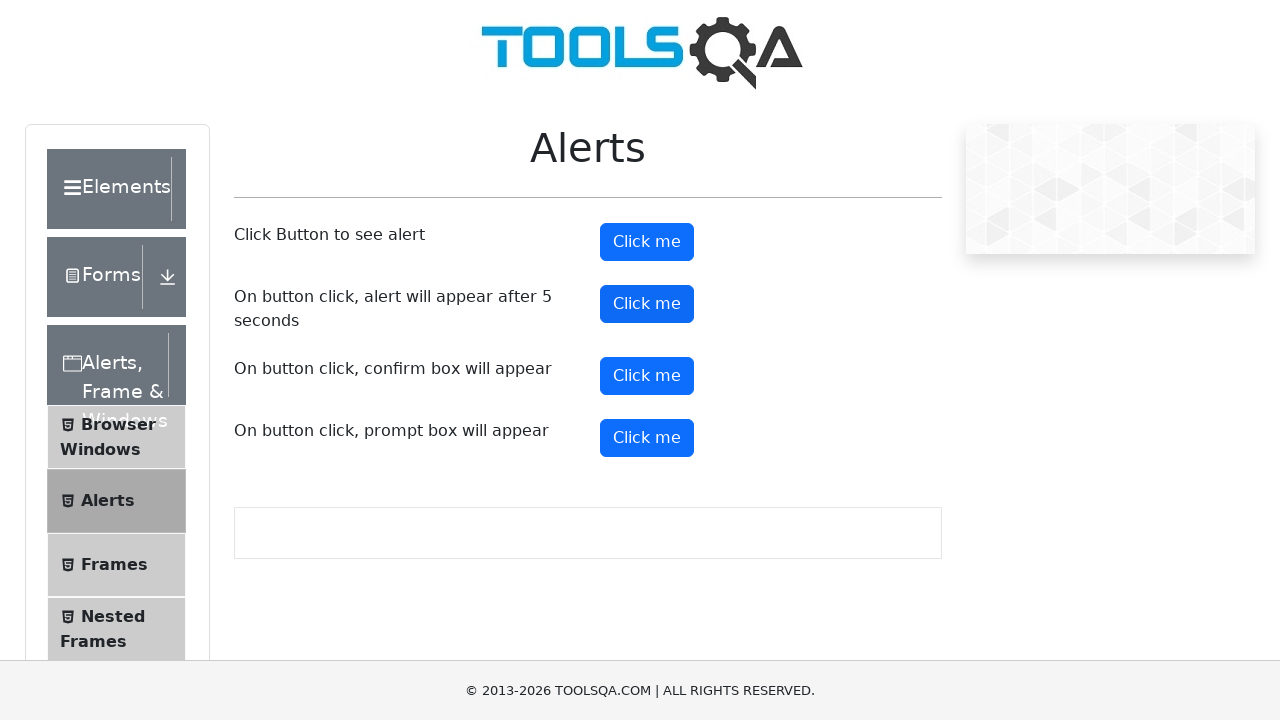

Waited 5.5 seconds for the delayed alert to appear and be accepted
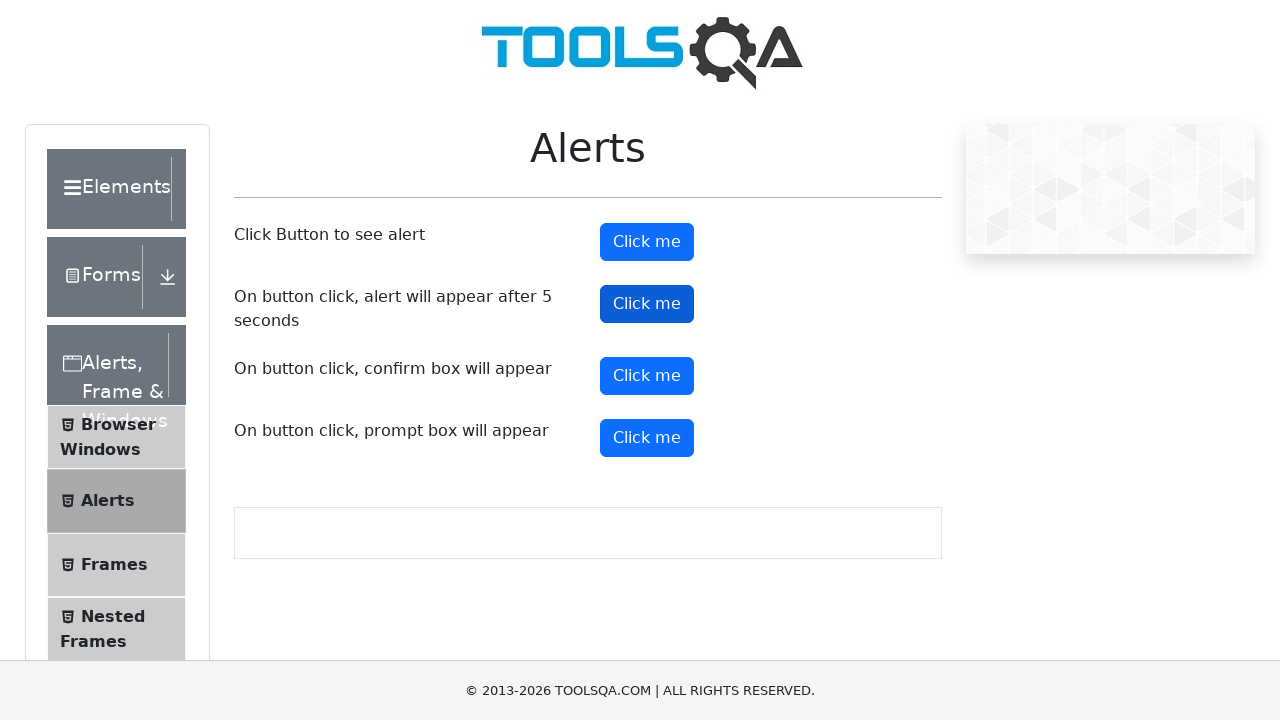

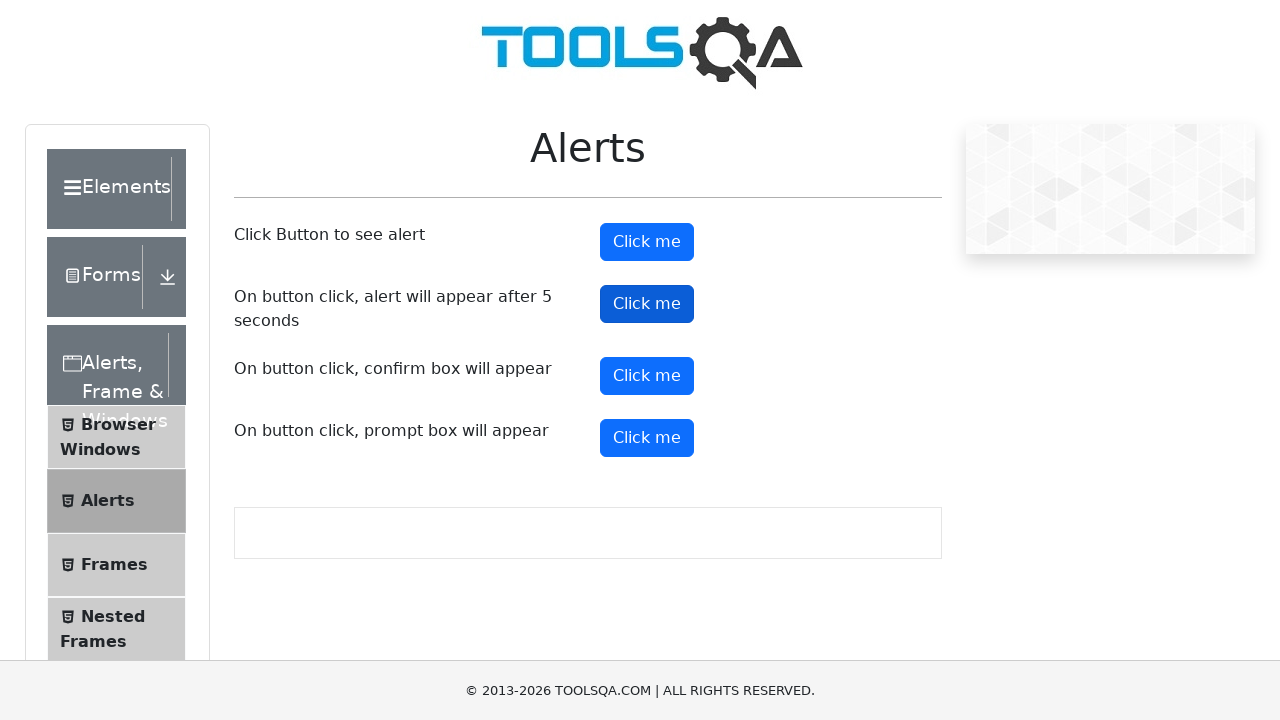